Tests jQuery UI autocomplete functionality by typing "Apple" in the input field and selecting "AppleScript" from the autocomplete suggestions dropdown.

Starting URL: https://jqueryui.com/autocomplete/

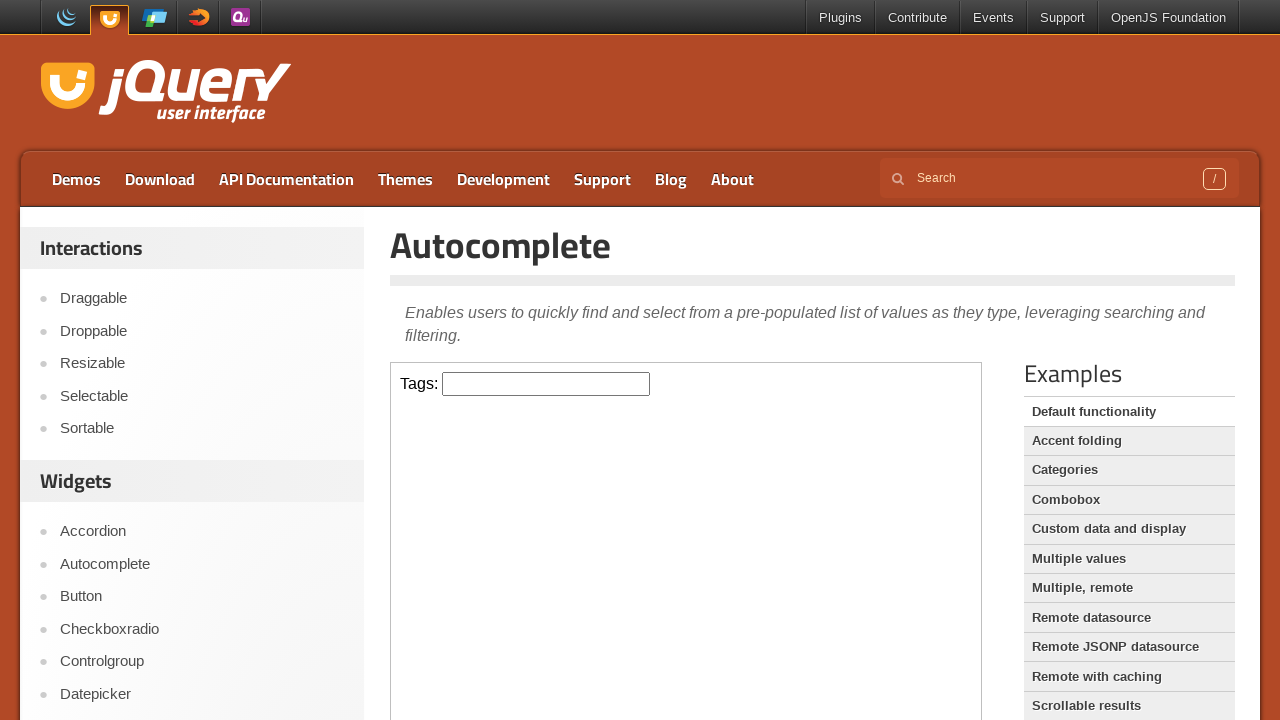

Located the demo iframe for autocomplete functionality
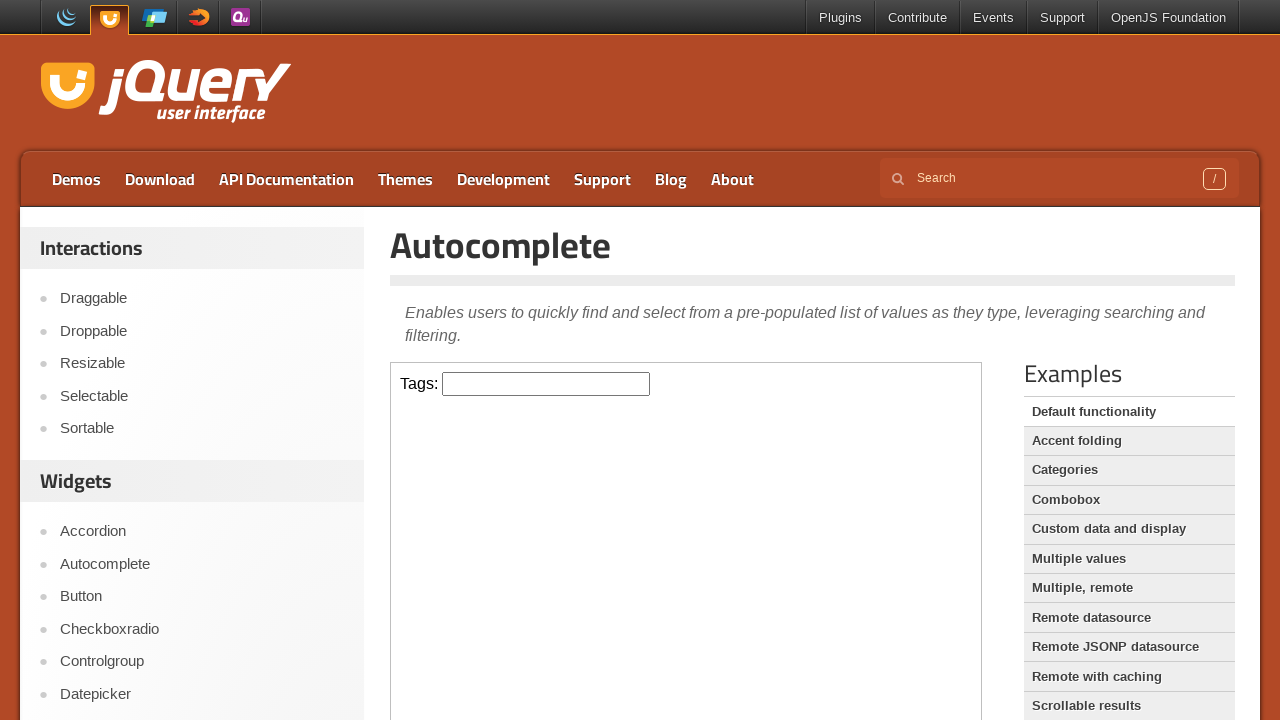

Typed 'Apple' in the autocomplete input field on iframe.demo-frame >> internal:control=enter-frame >> input#tags
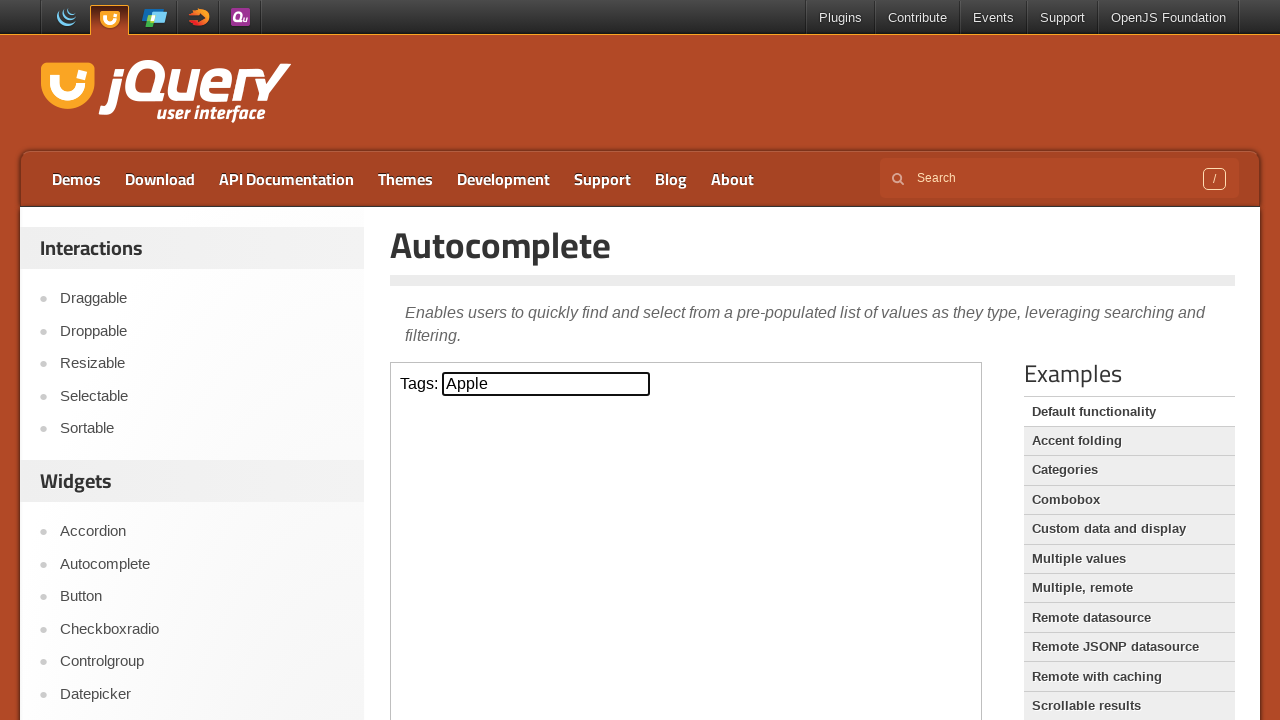

Selected 'AppleScript' from the autocomplete dropdown suggestions at (546, 409) on iframe.demo-frame >> internal:control=enter-frame >> text=AppleScript >> nth=0
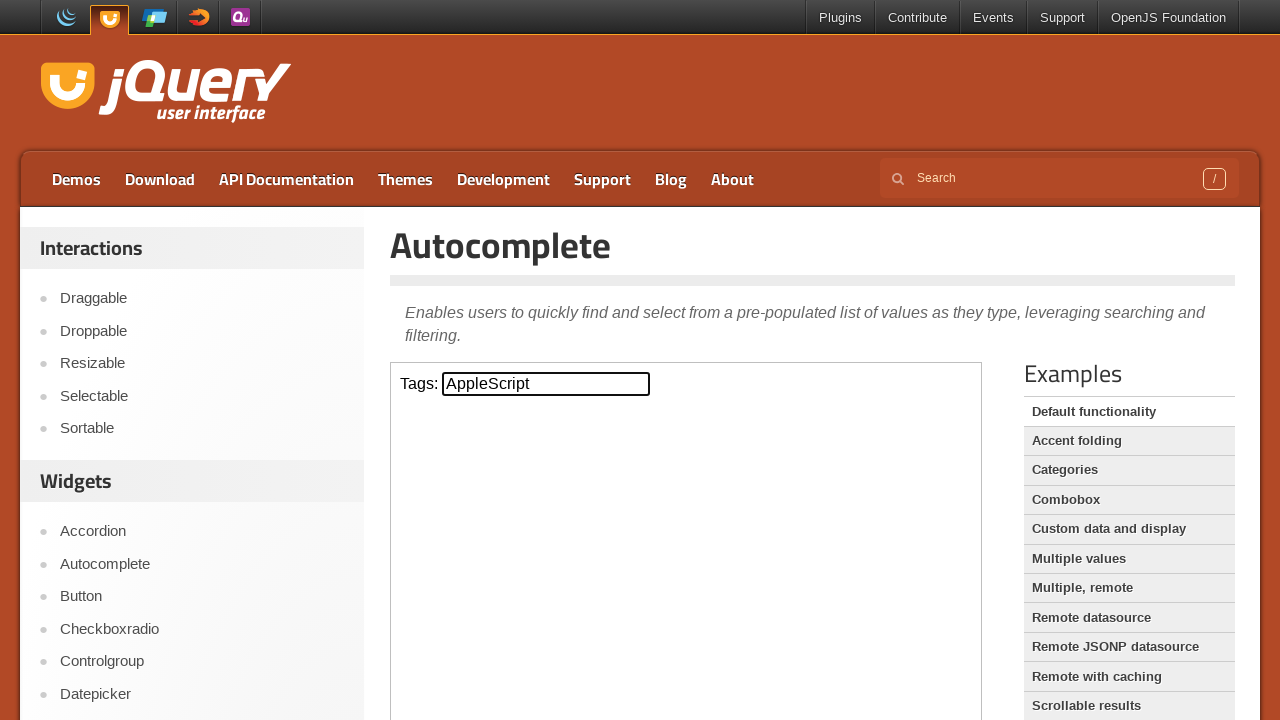

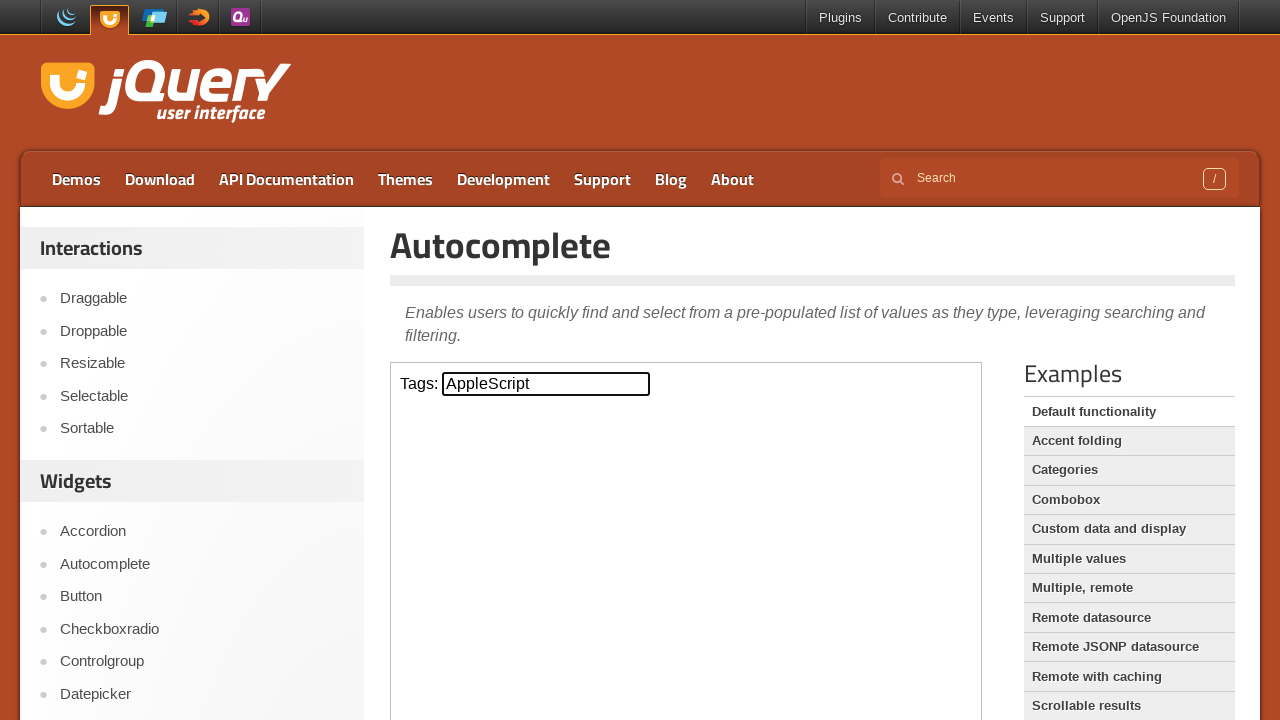